Navigates to a webpage and refreshes it to verify the page loads correctly

Starting URL: https://bigfuck.tv/best/

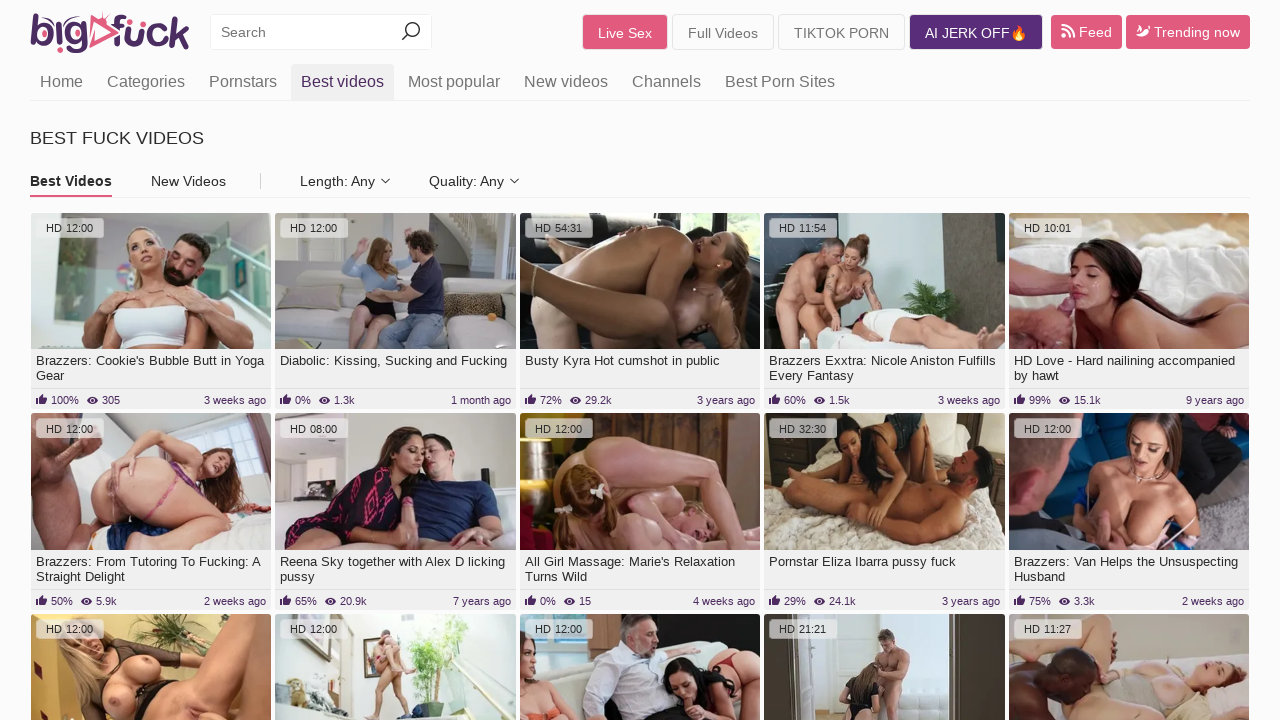

Refreshed the page at https://bigfuck.tv/best/
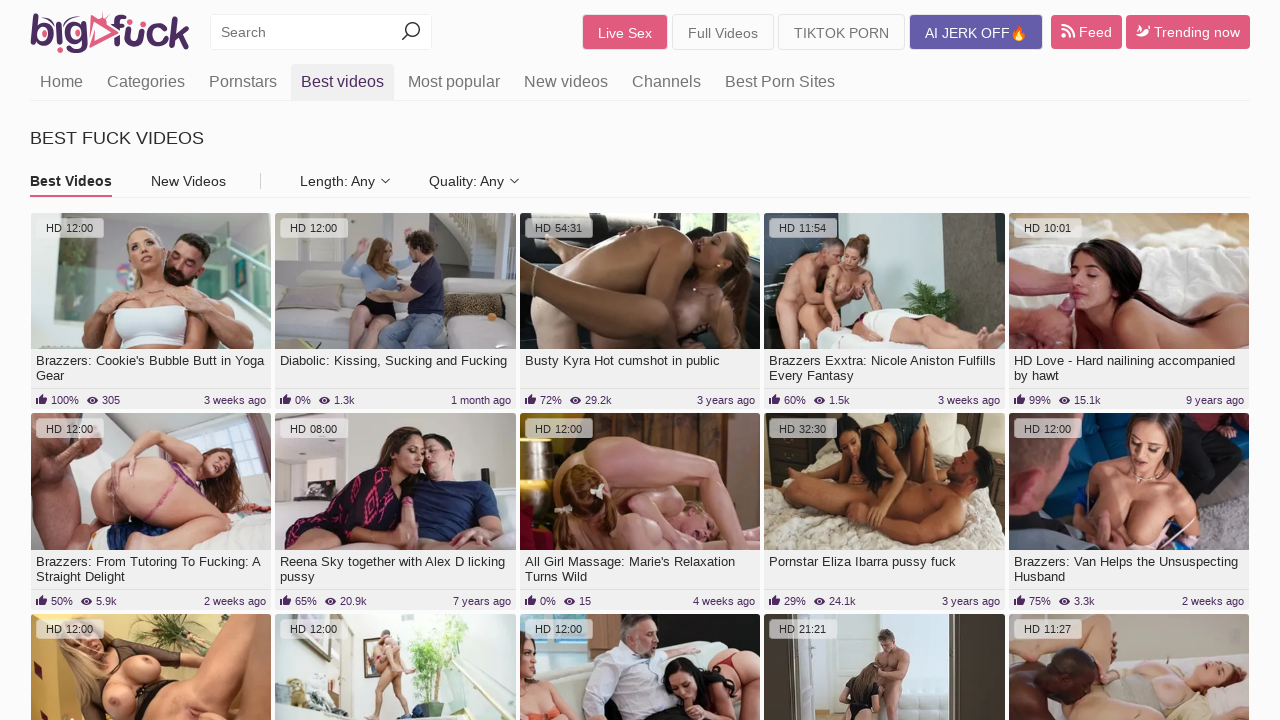

Page DOM content fully loaded
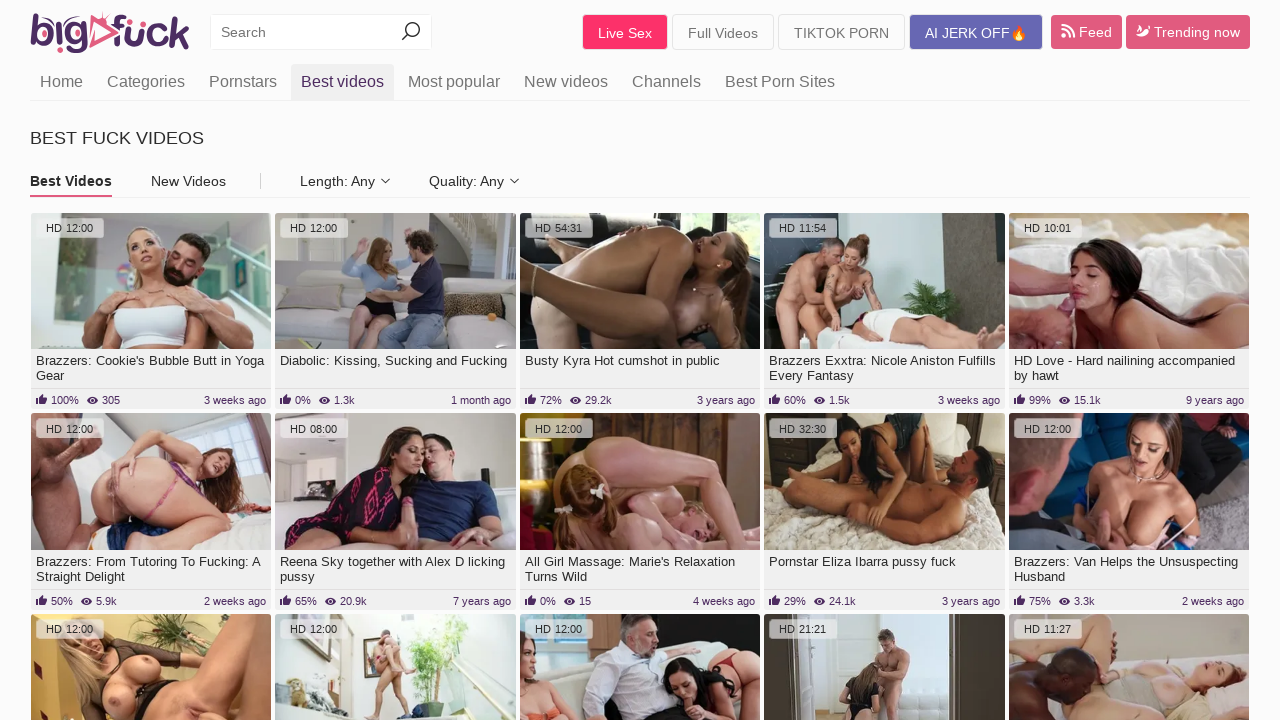

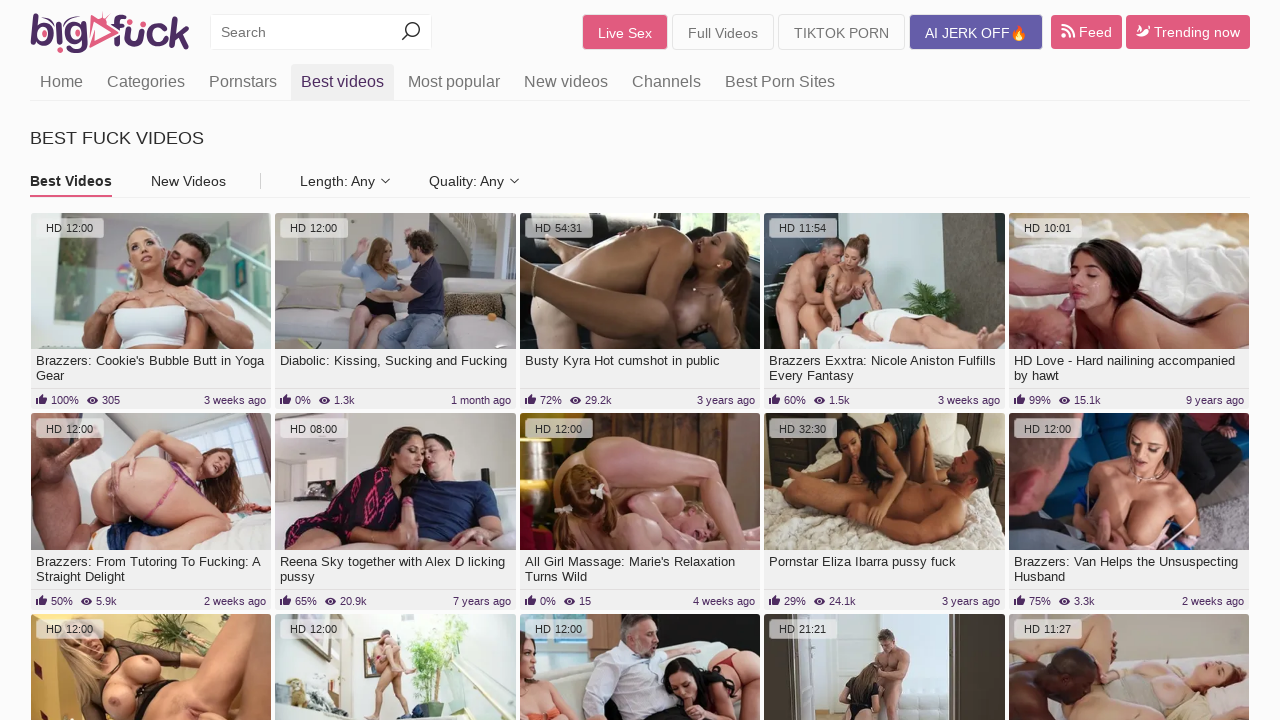